Tests the subtraction functionality of a calculator by entering two numbers, selecting the subtraction operator, and verifying the result is correct.

Starting URL: https://safatelli.github.io/tp-test-logiciel/assets/calc.html

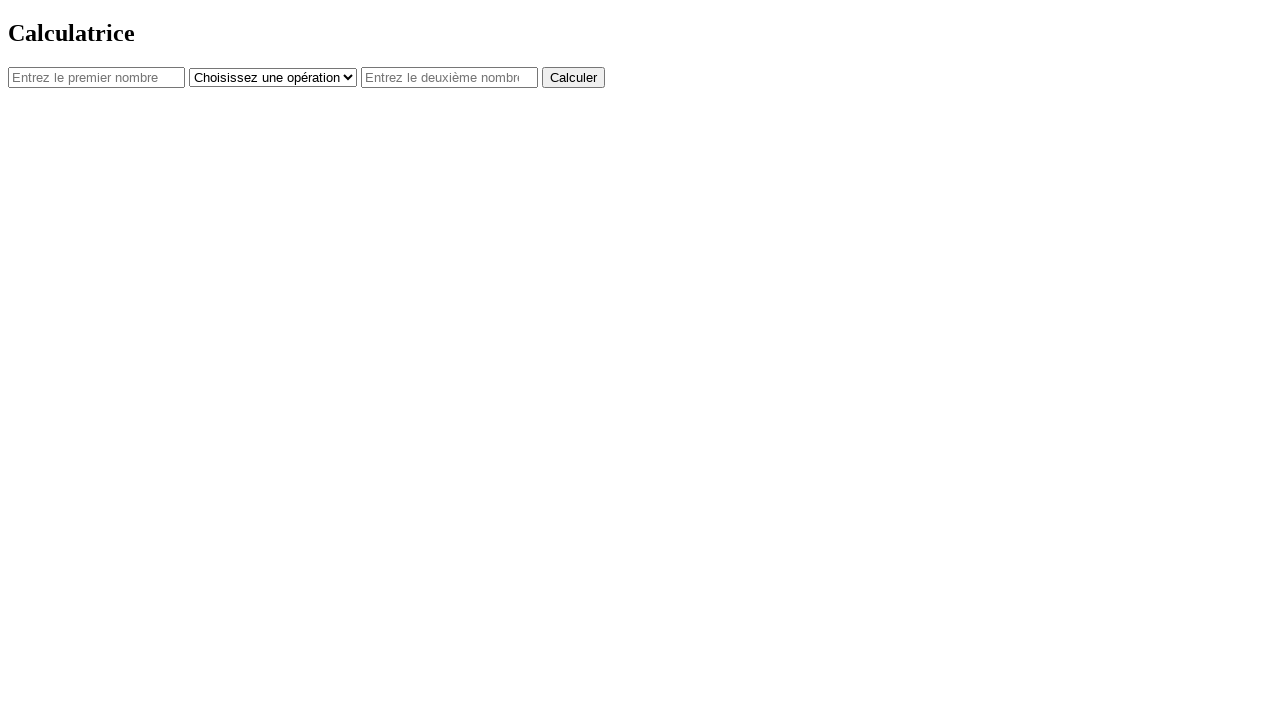

Clicked on the first number input field at (96, 77) on #num1
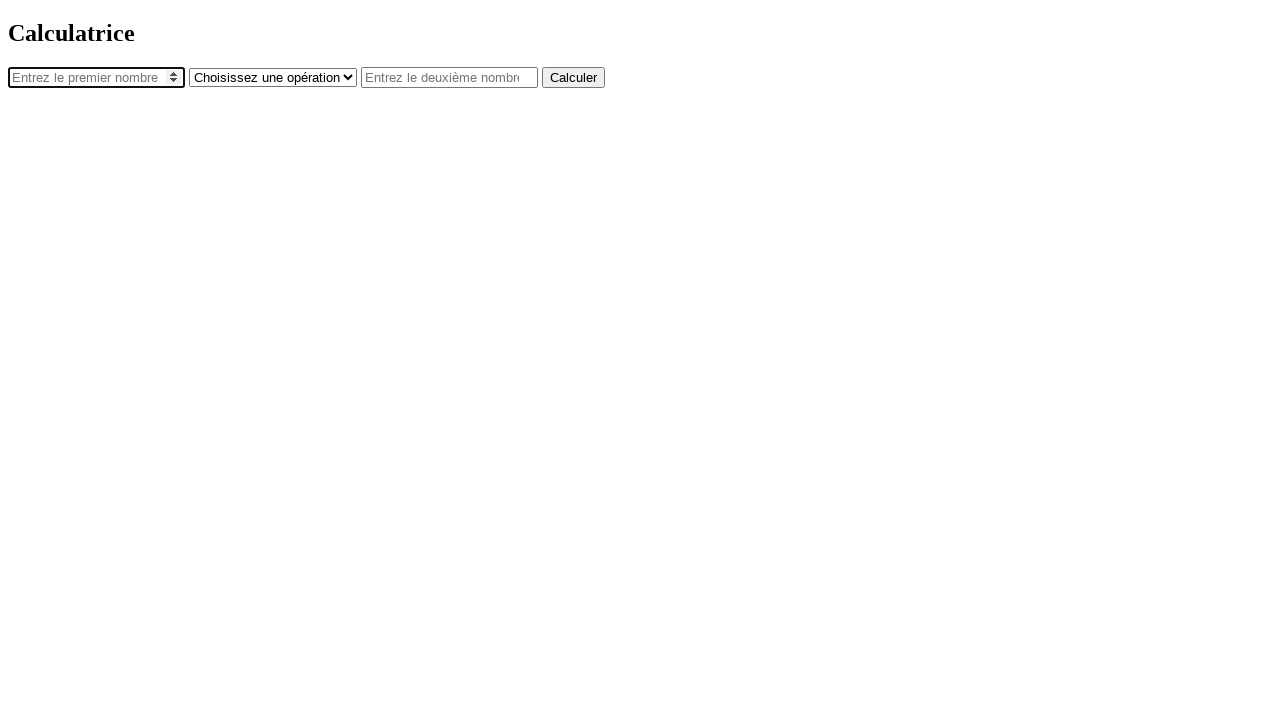

Entered first number: 100 on #num1
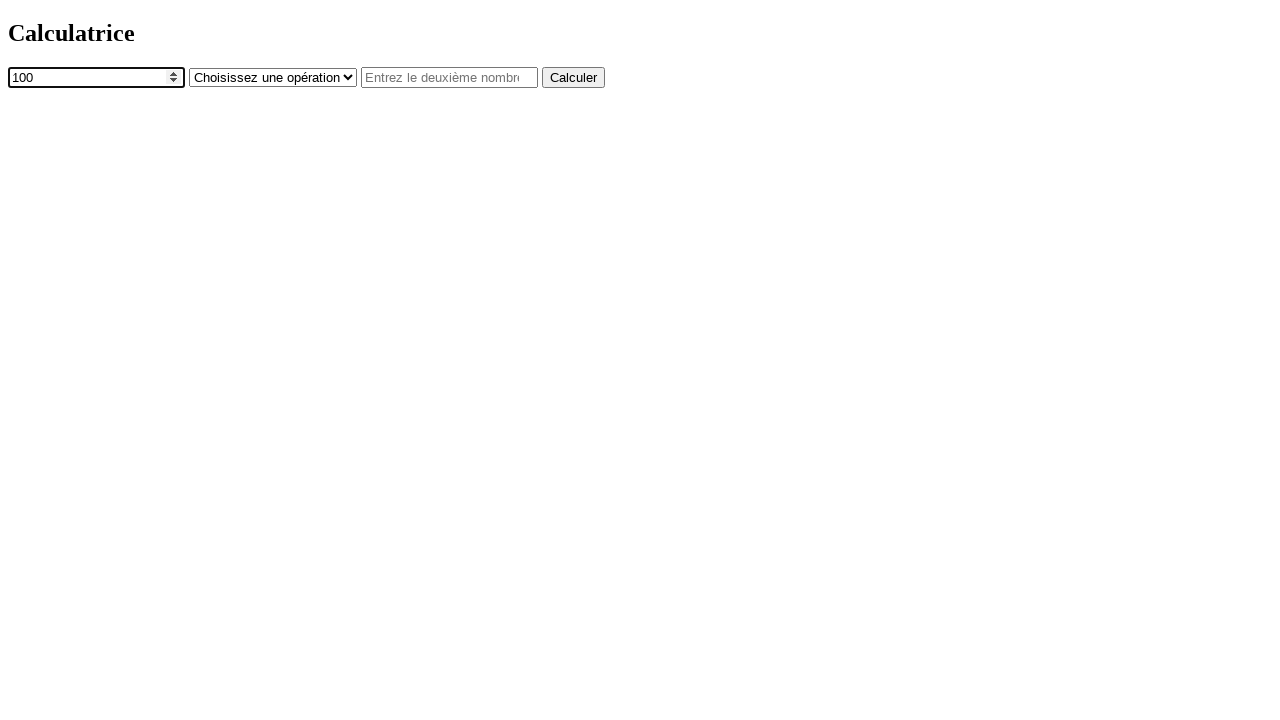

Clicked on the operator dropdown at (273, 77) on #operator
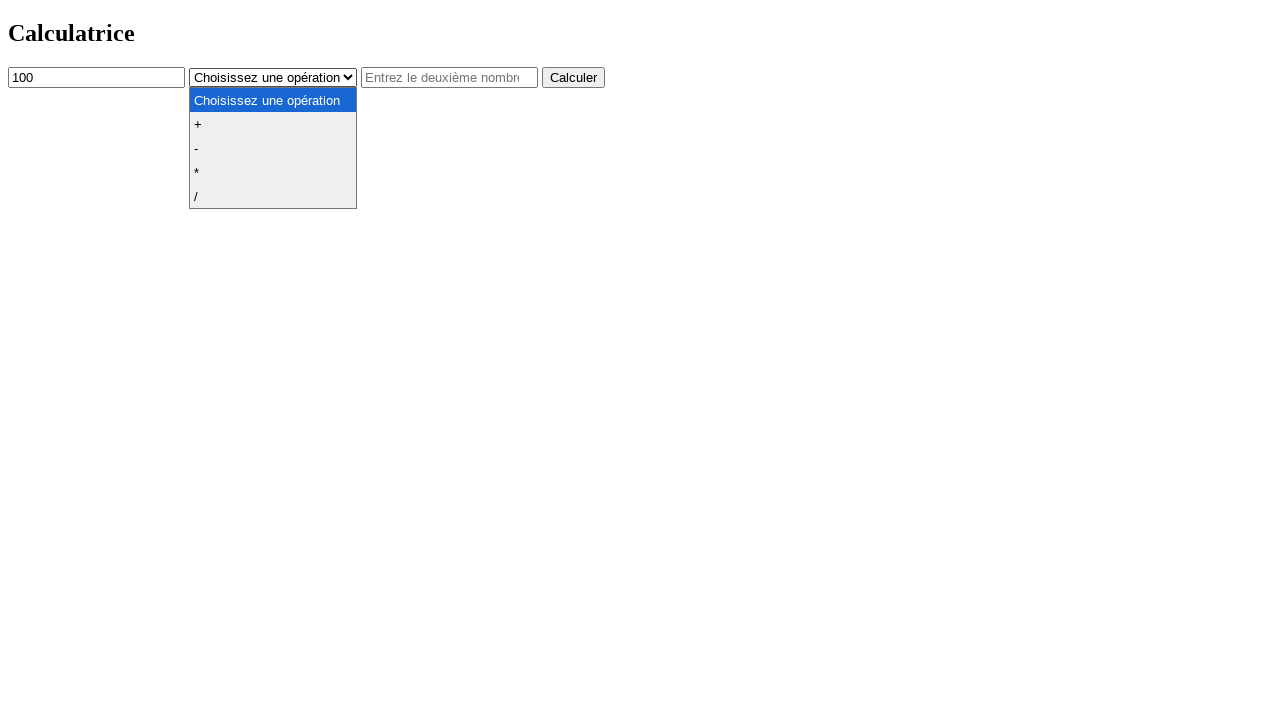

Selected subtraction operator on #operator
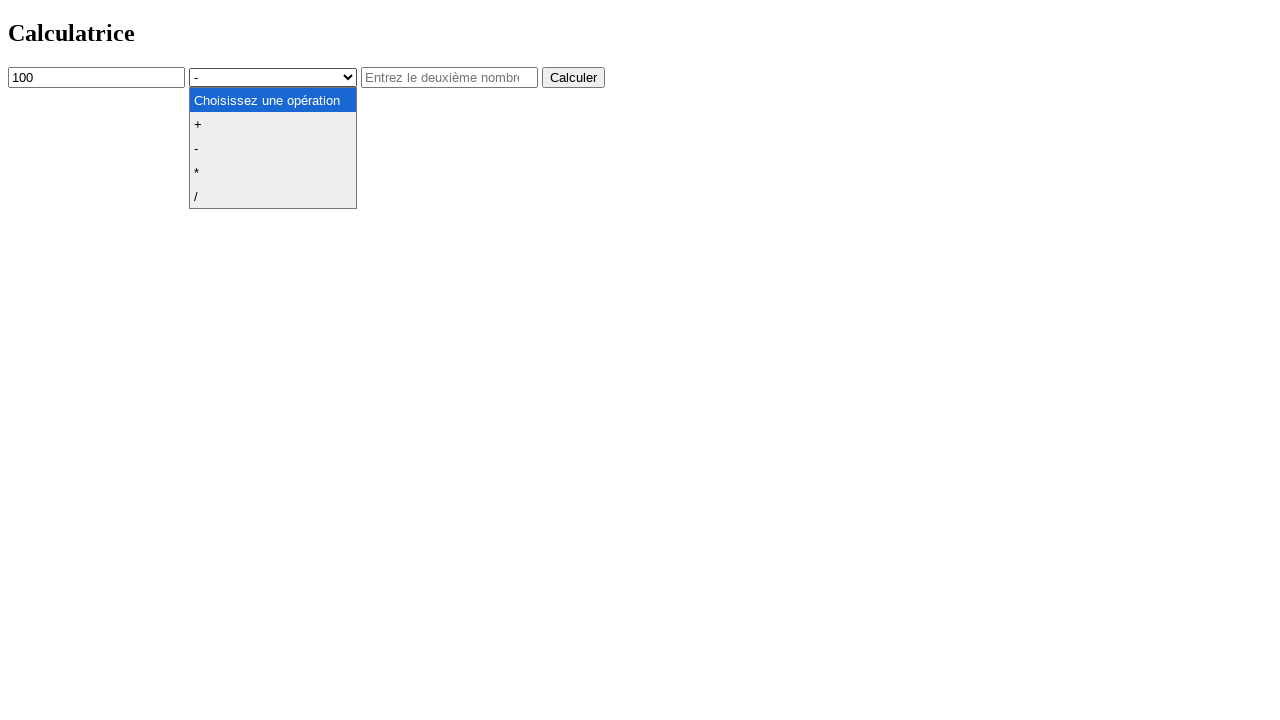

Clicked on the second number input field at (450, 77) on #num2
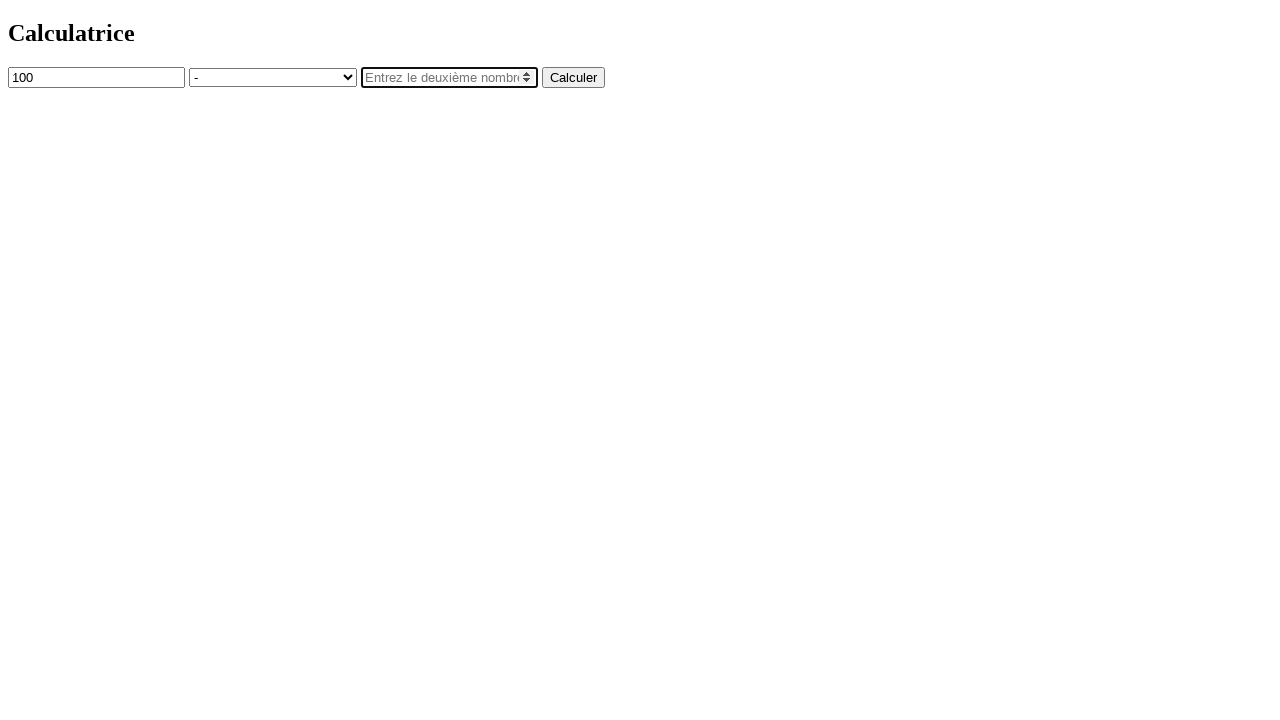

Entered second number: 102 on #num2
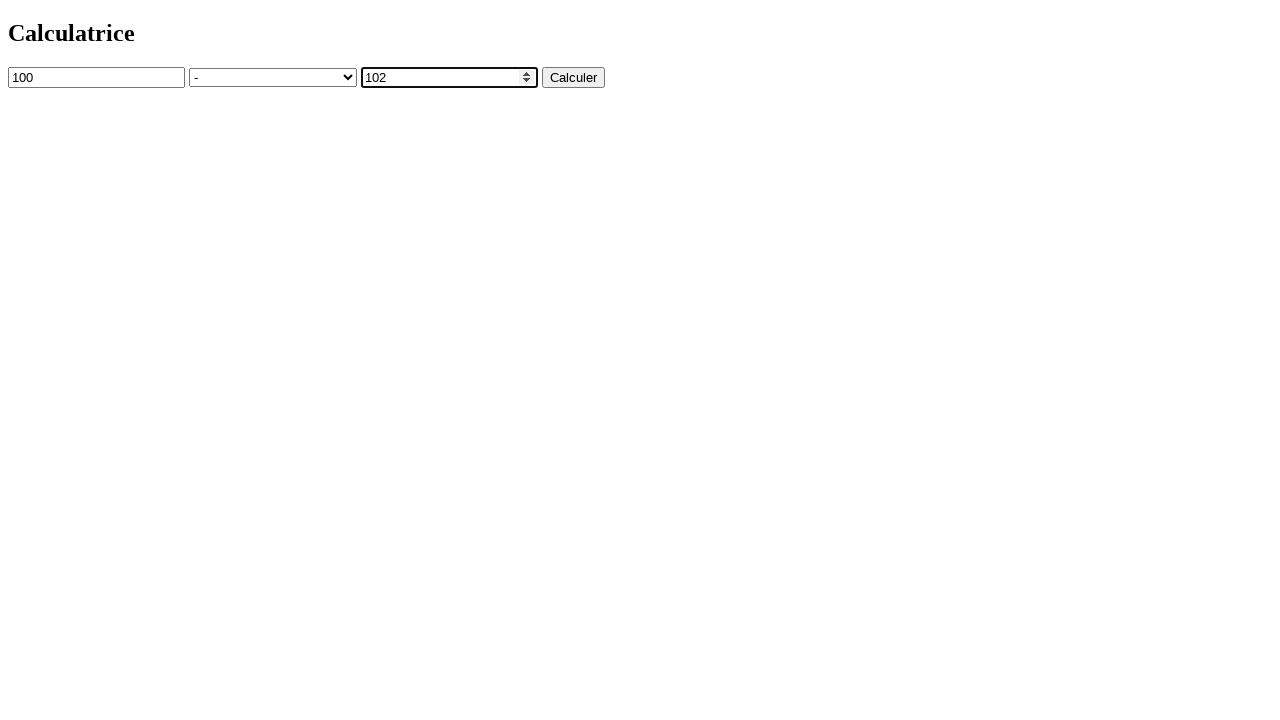

Clicked the calculate button at (574, 77) on button
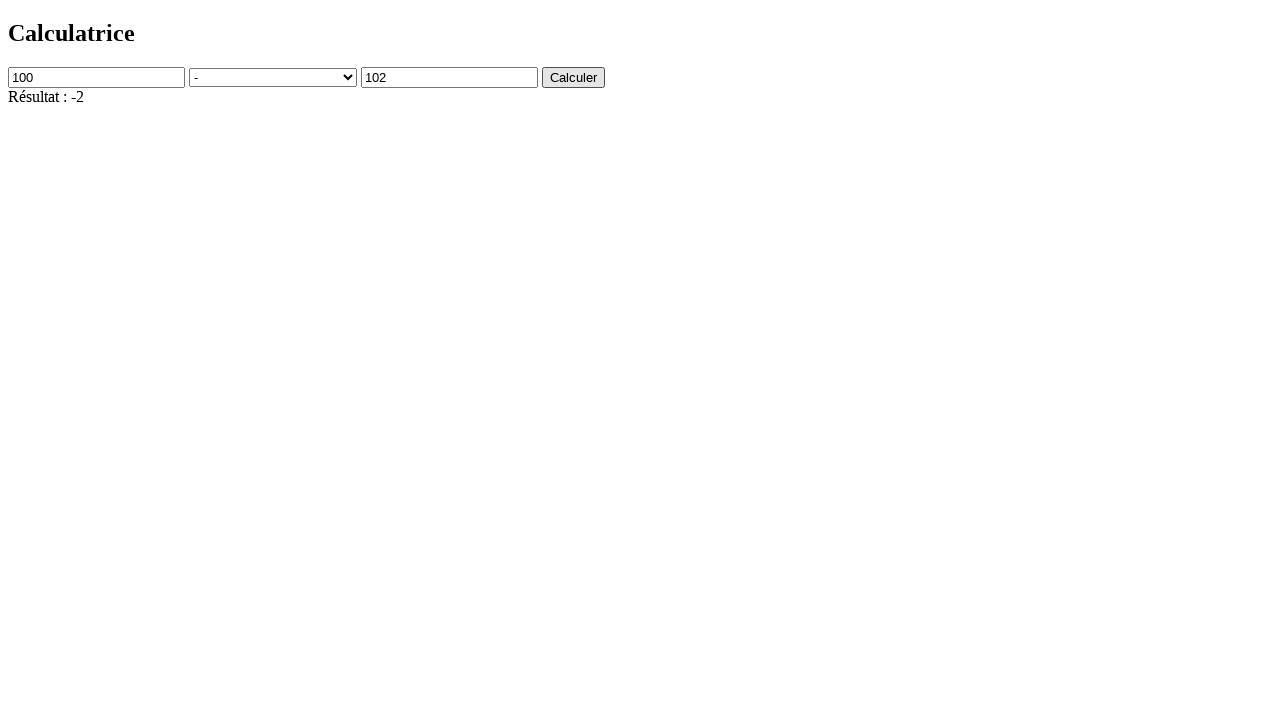

Verified the result is displayed
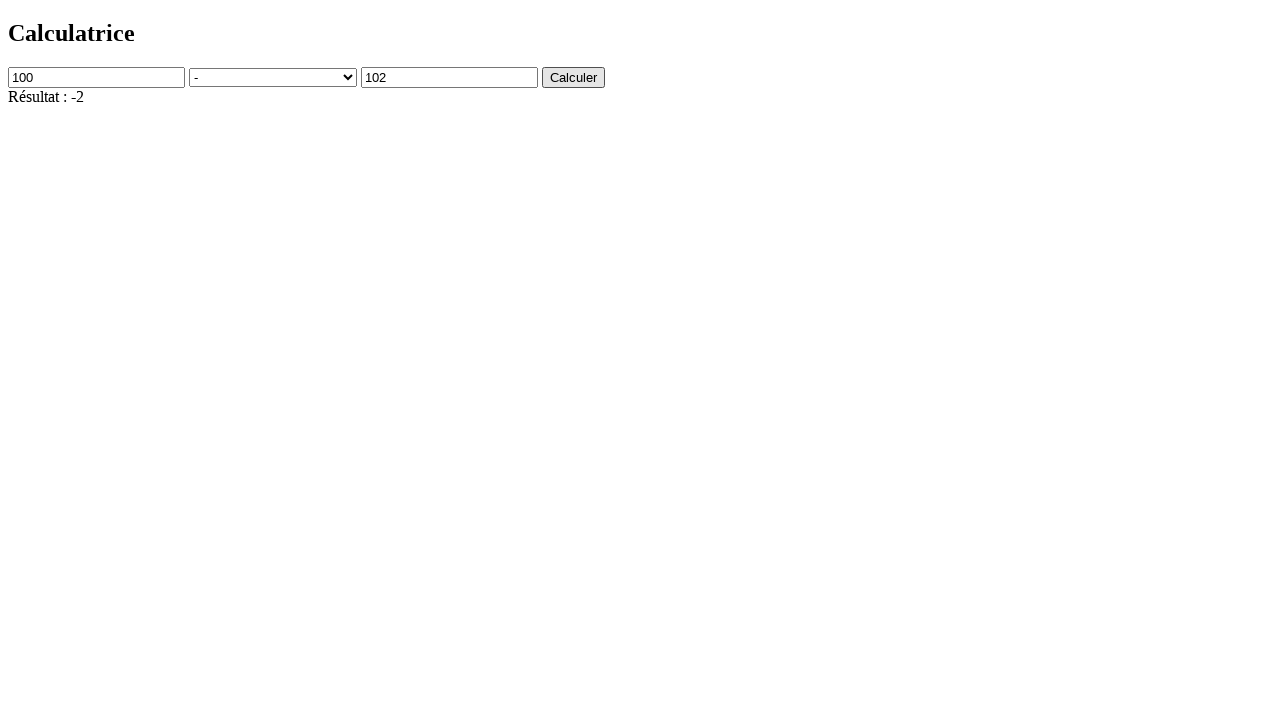

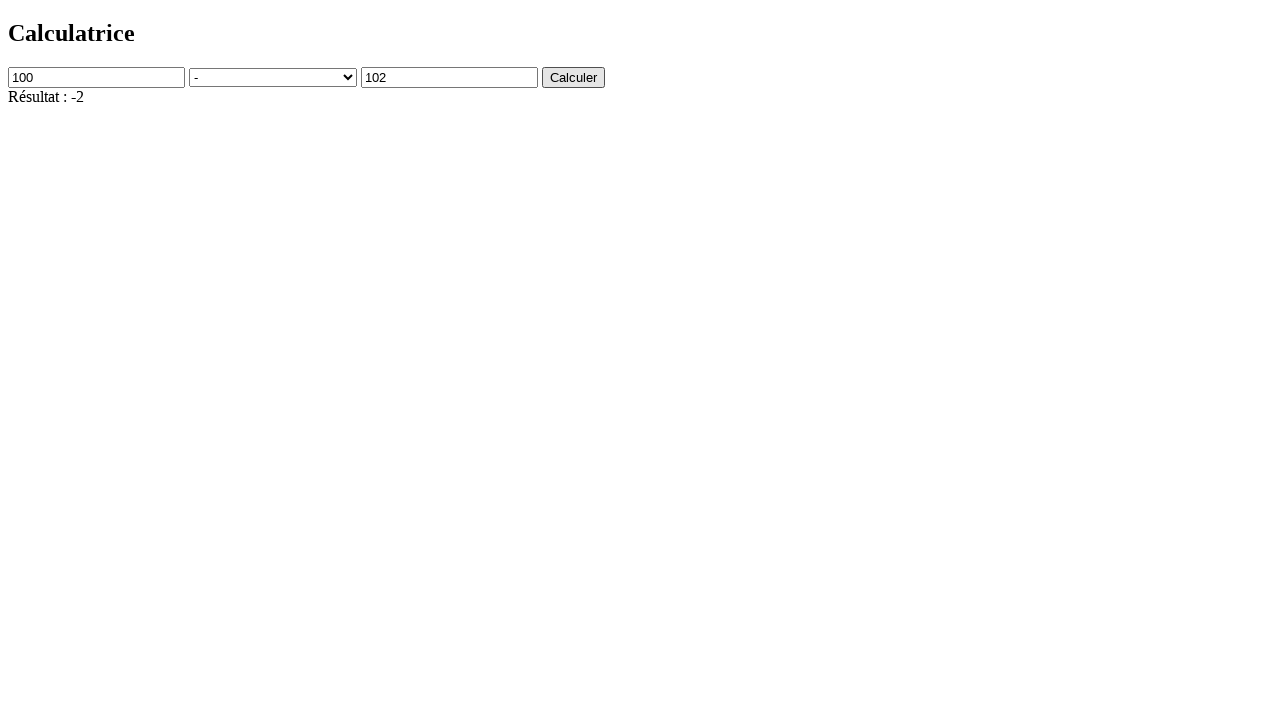